Tests drag and drop functionality by dragging element A to element B's position and verifying the swap

Starting URL: https://the-internet.herokuapp.com/drag_and_drop

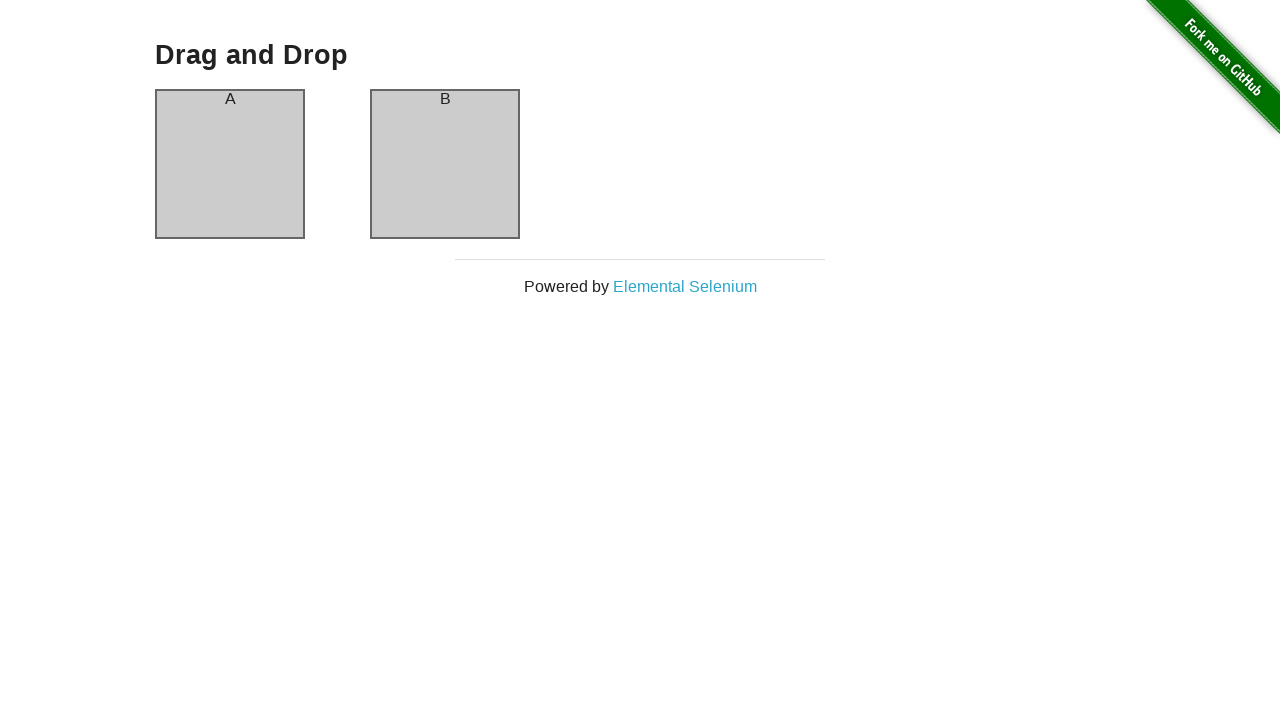

Located box A element using XPath
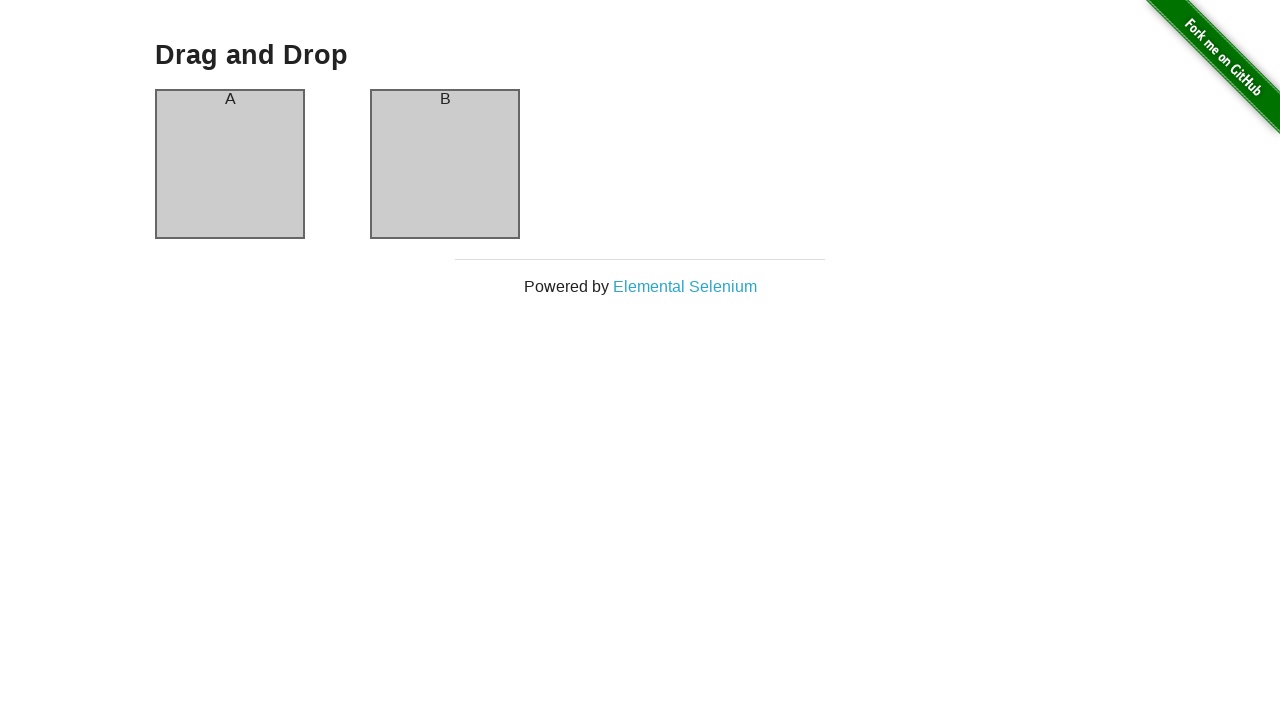

Located box B element using XPath
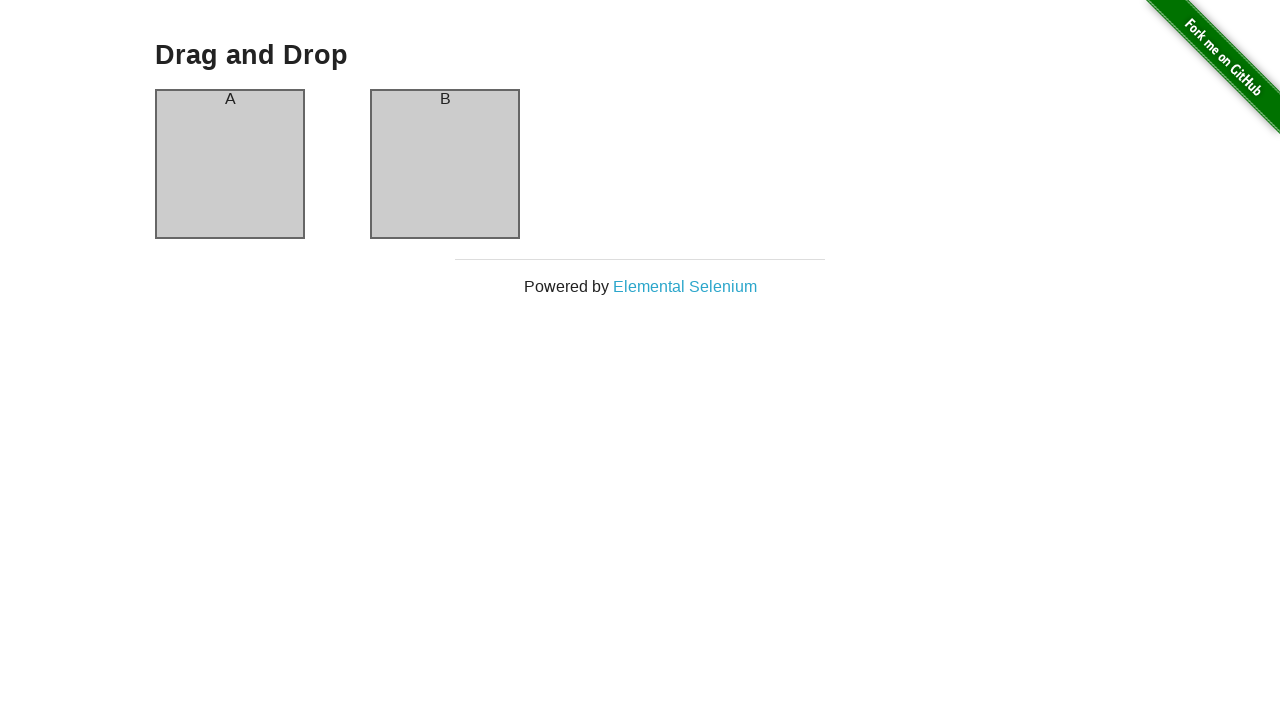

Dragged box A to box B position at (445, 99)
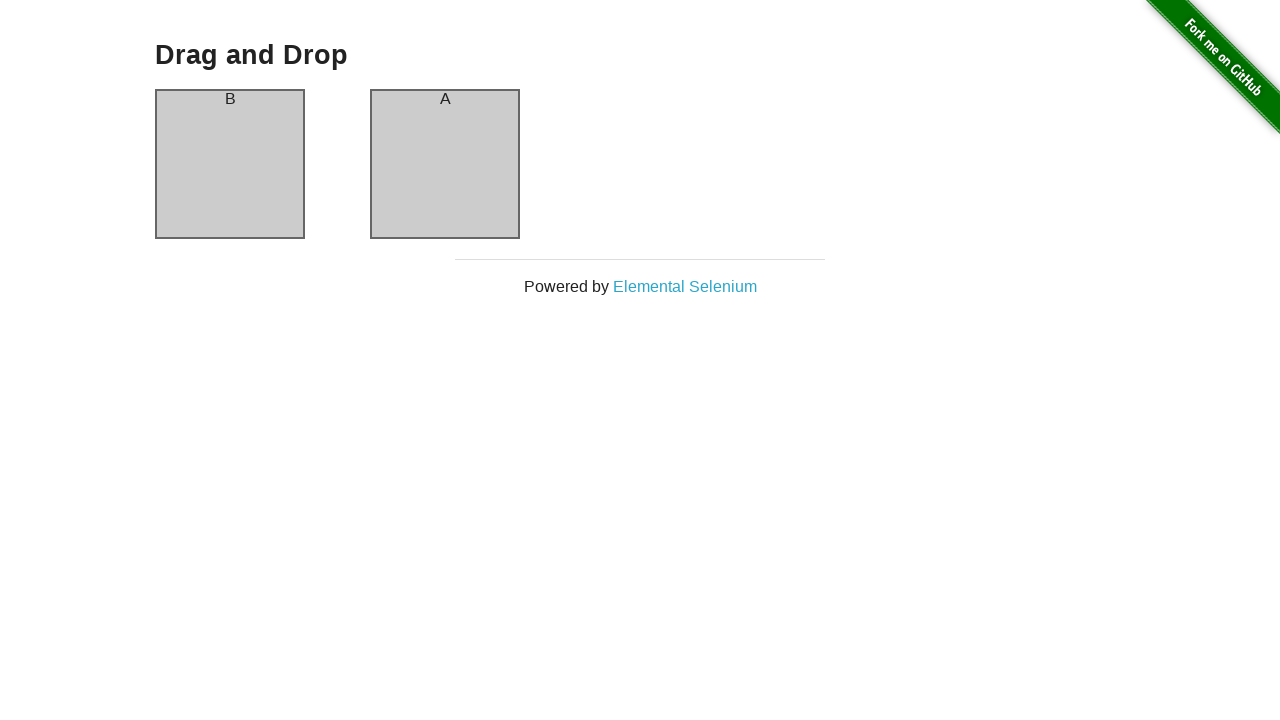

Waited 1 second for drag and drop animation to complete
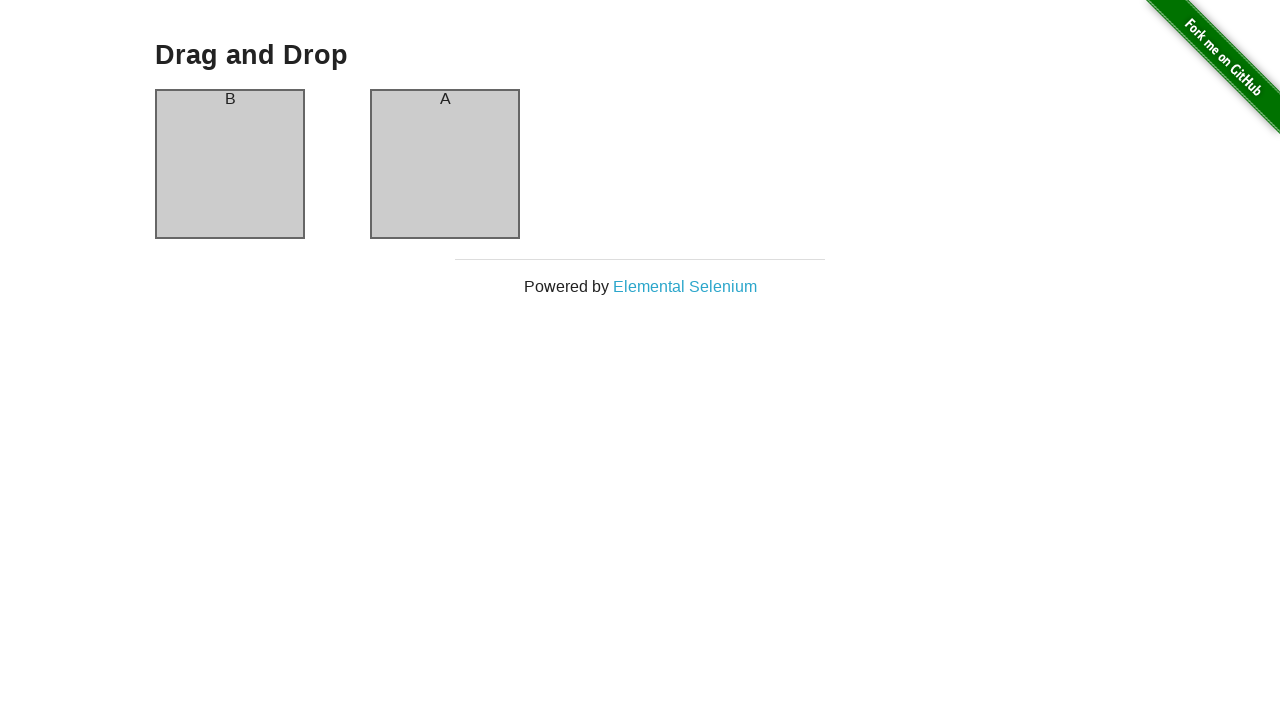

Located box B element again to verify swap
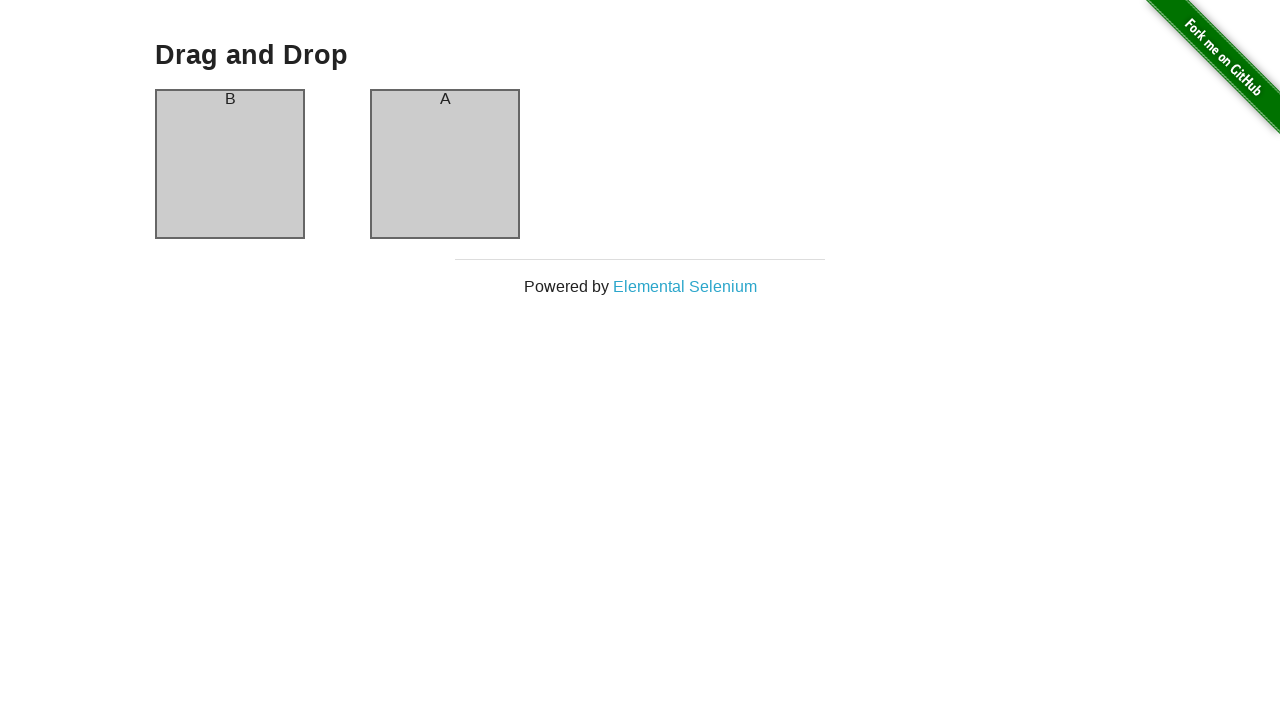

Verified that box B now contains 'A' after drag and drop swap
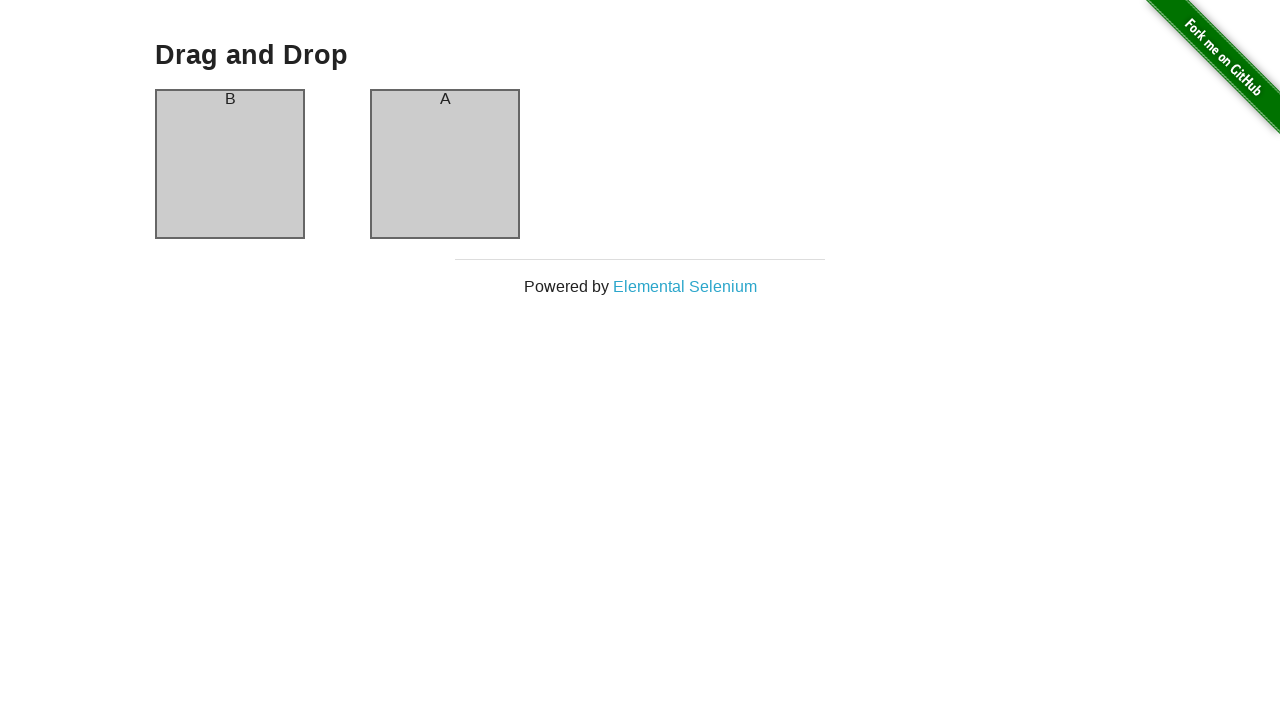

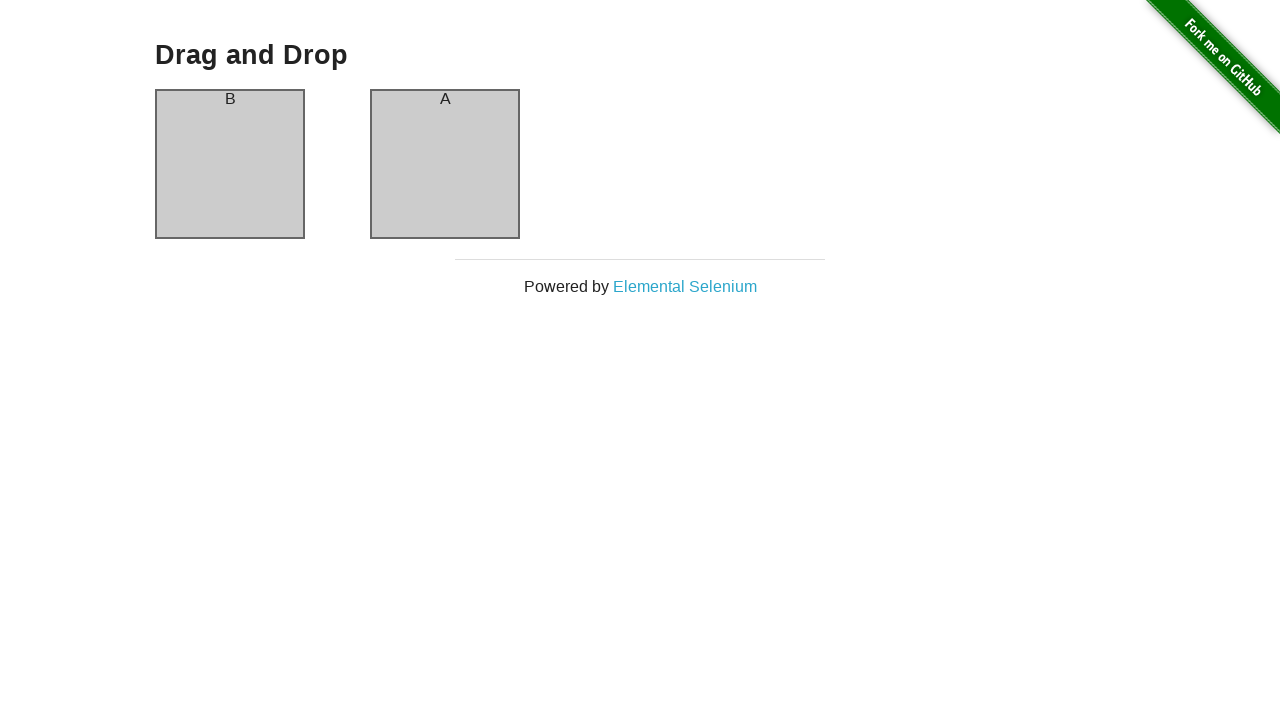